Navigates to QSpiders website and verifies the page title

Starting URL: https://www.qspiders.com/

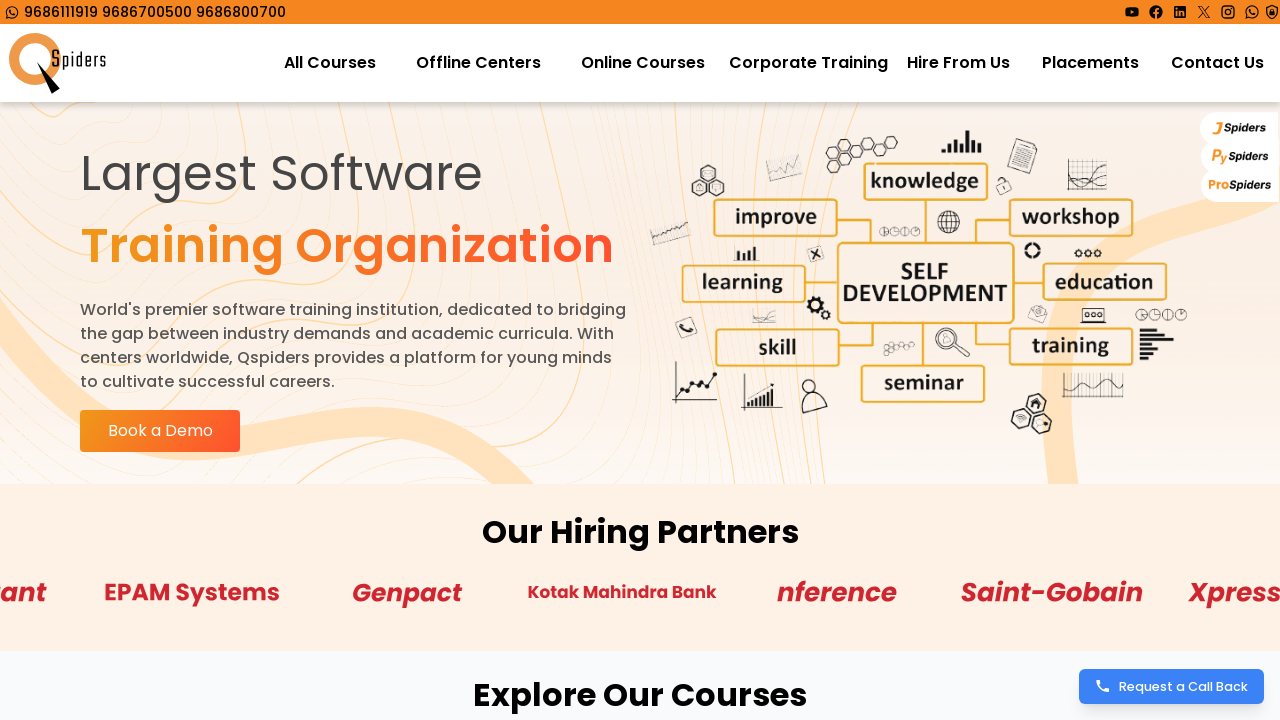

Retrieved page title
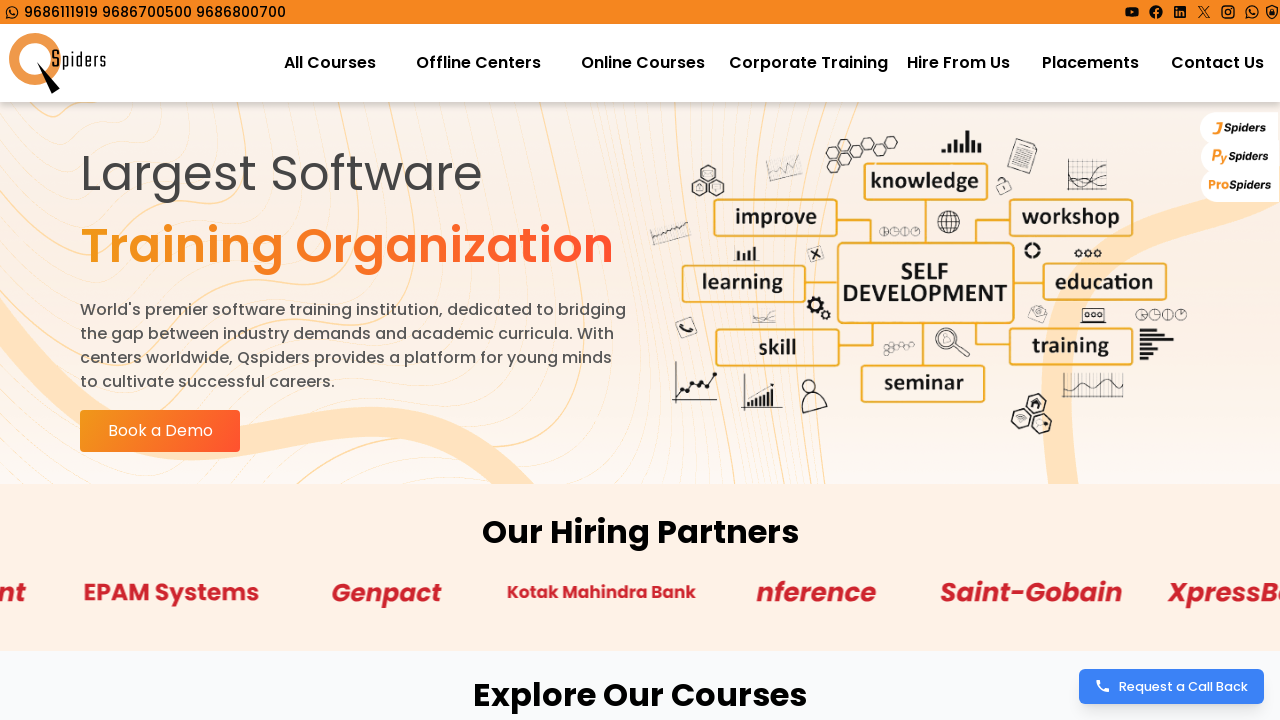

Verified page title is not empty - hardAssert passed
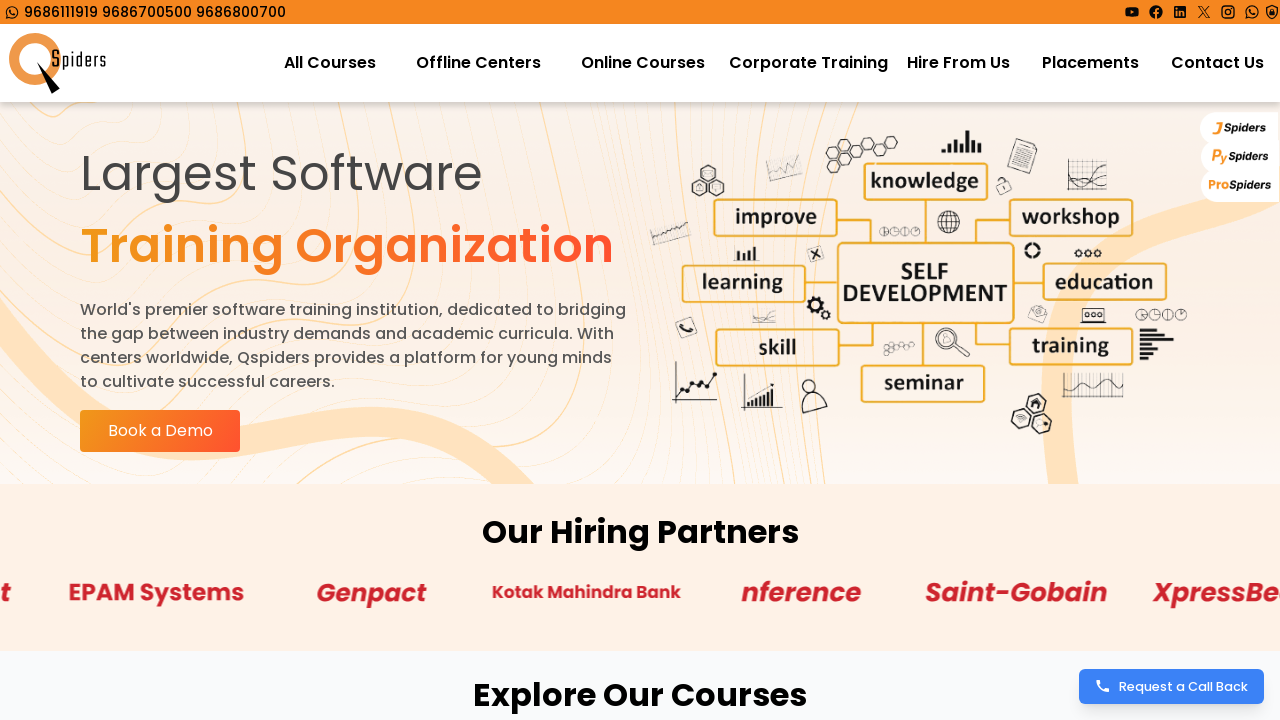

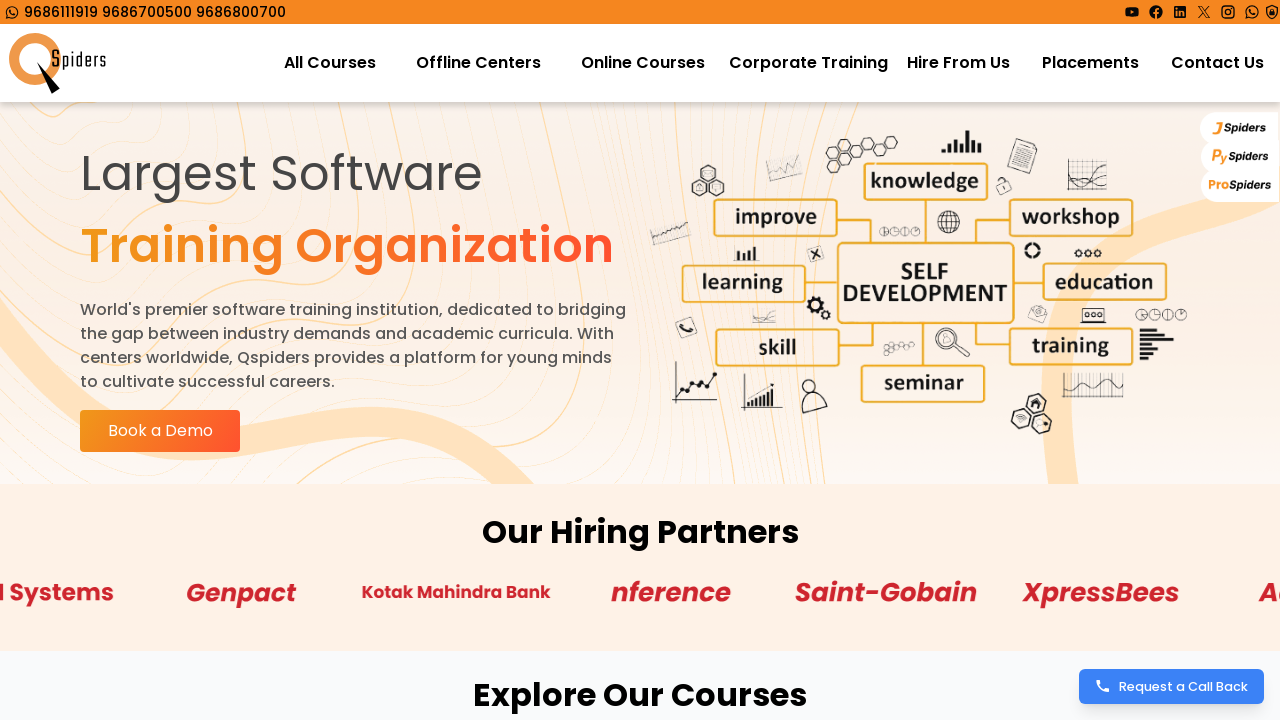